Tests DuckDuckGo search functionality by entering a search query "Berlin" and submitting the search form to verify the search works correctly.

Starting URL: https://www.duckduckgo.com

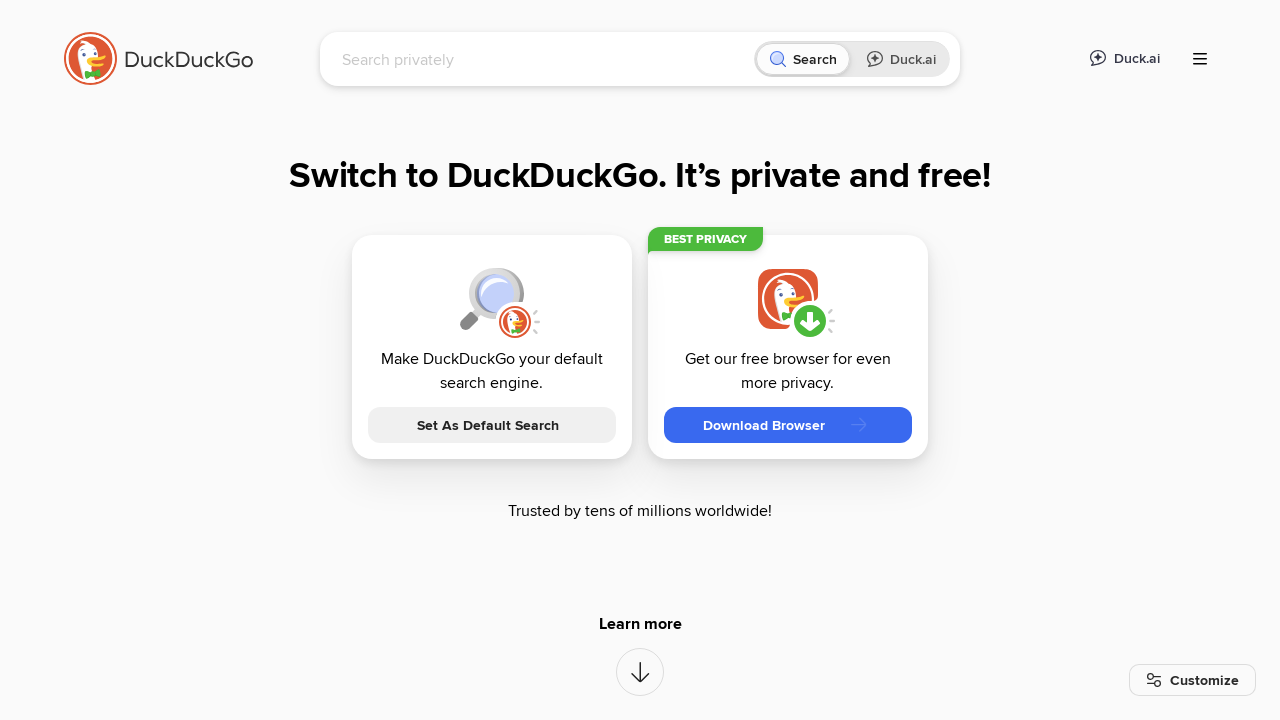

Filled search field with 'Berlin' on input[name='q']
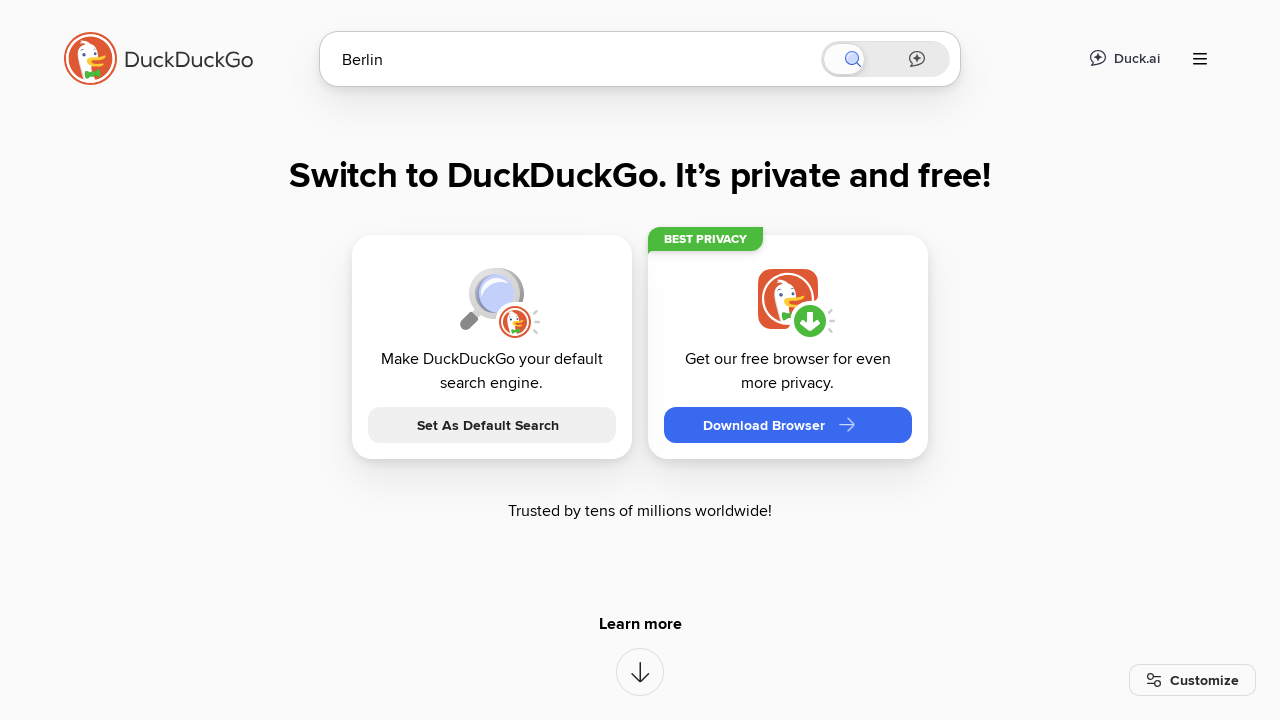

Pressed Enter to submit search form on input[name='q']
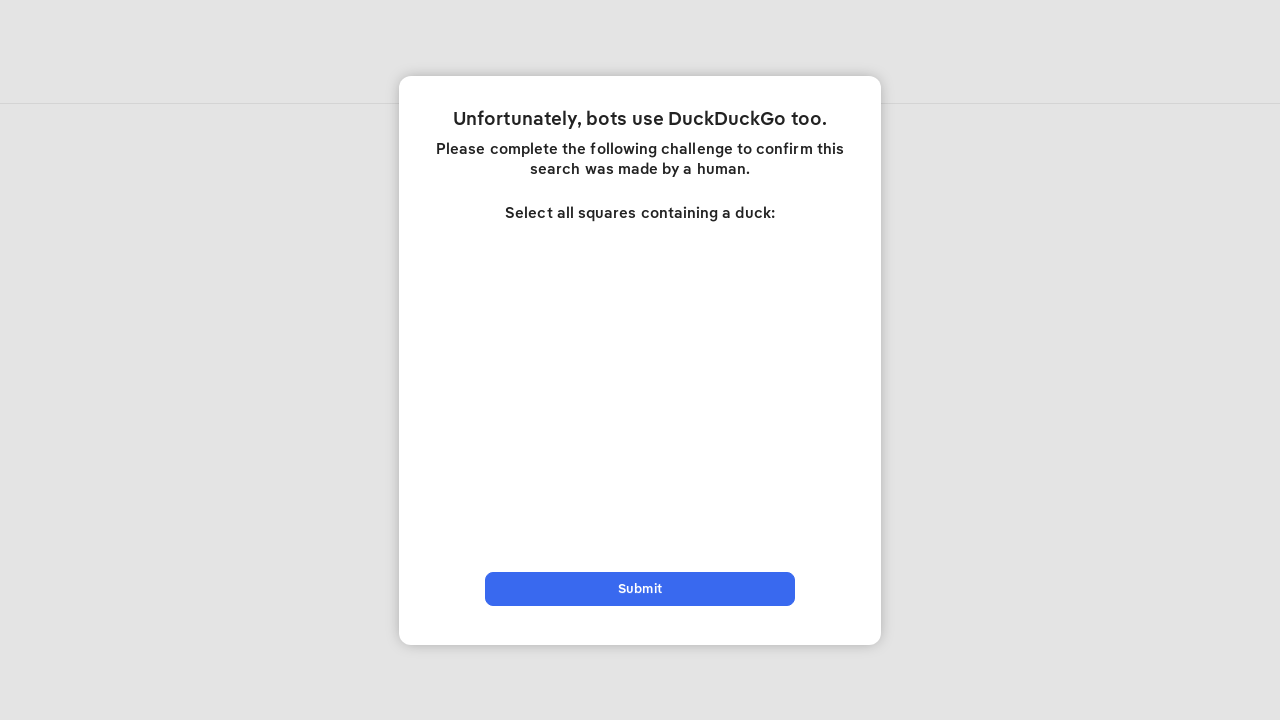

Search results loaded successfully
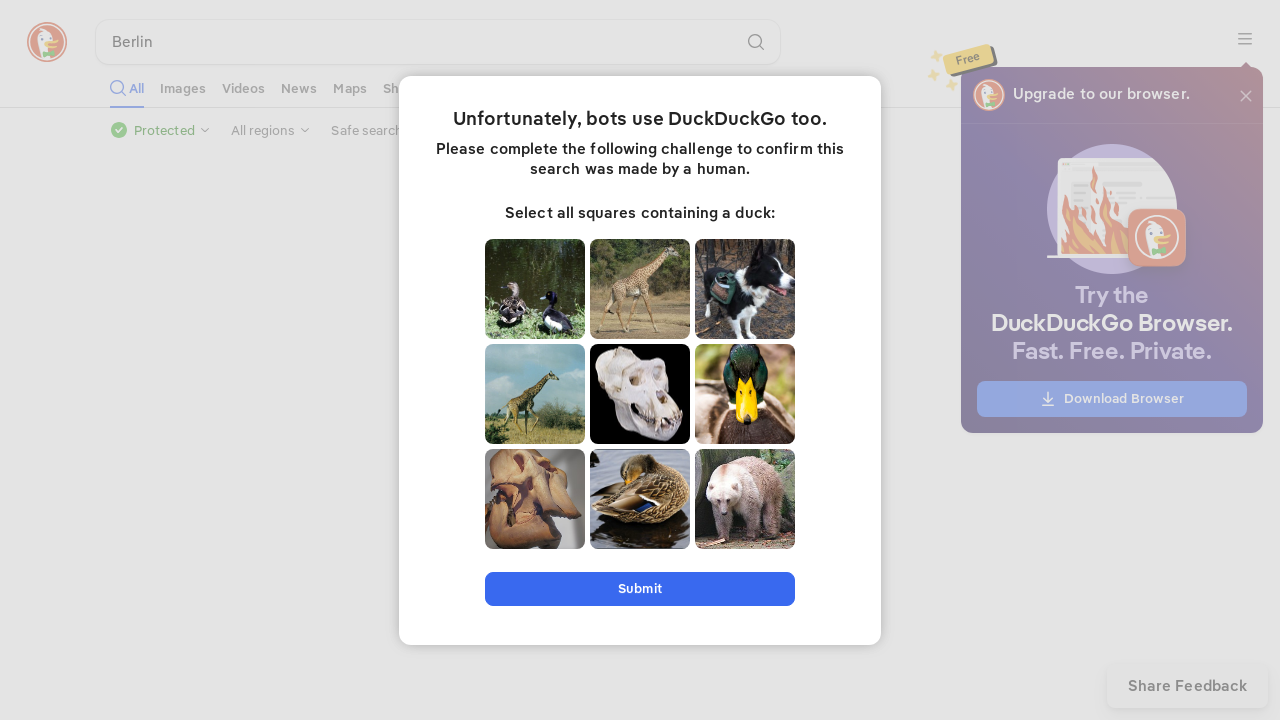

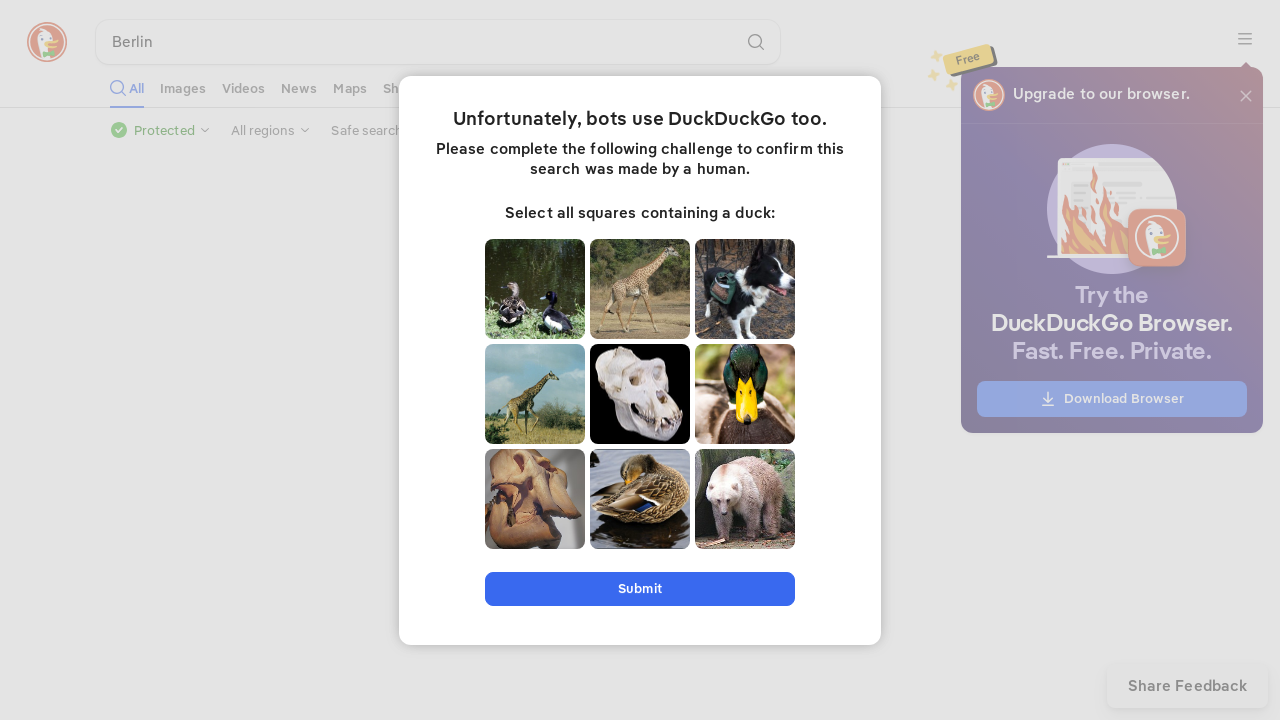